Navigates to the AgileDrop homepage and waits for the page to fully load for visual verification.

Starting URL: https://www.agiledrop.com/

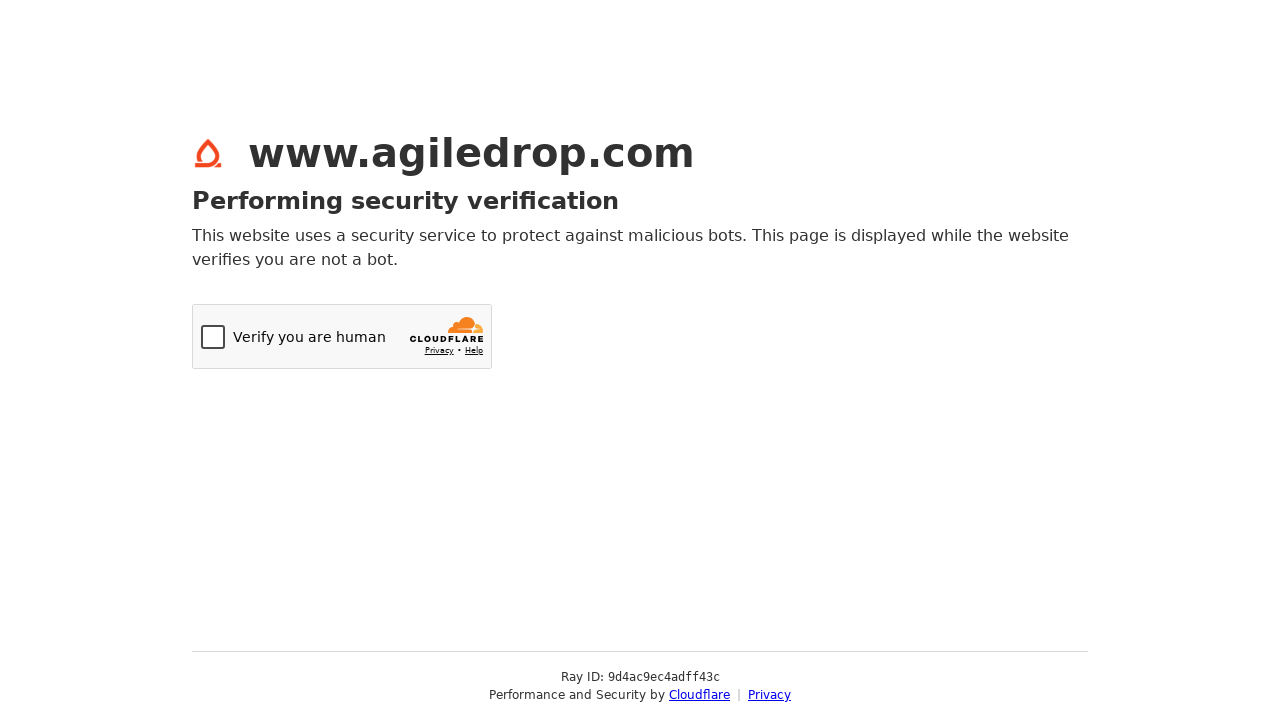

Navigated to AgileDrop homepage
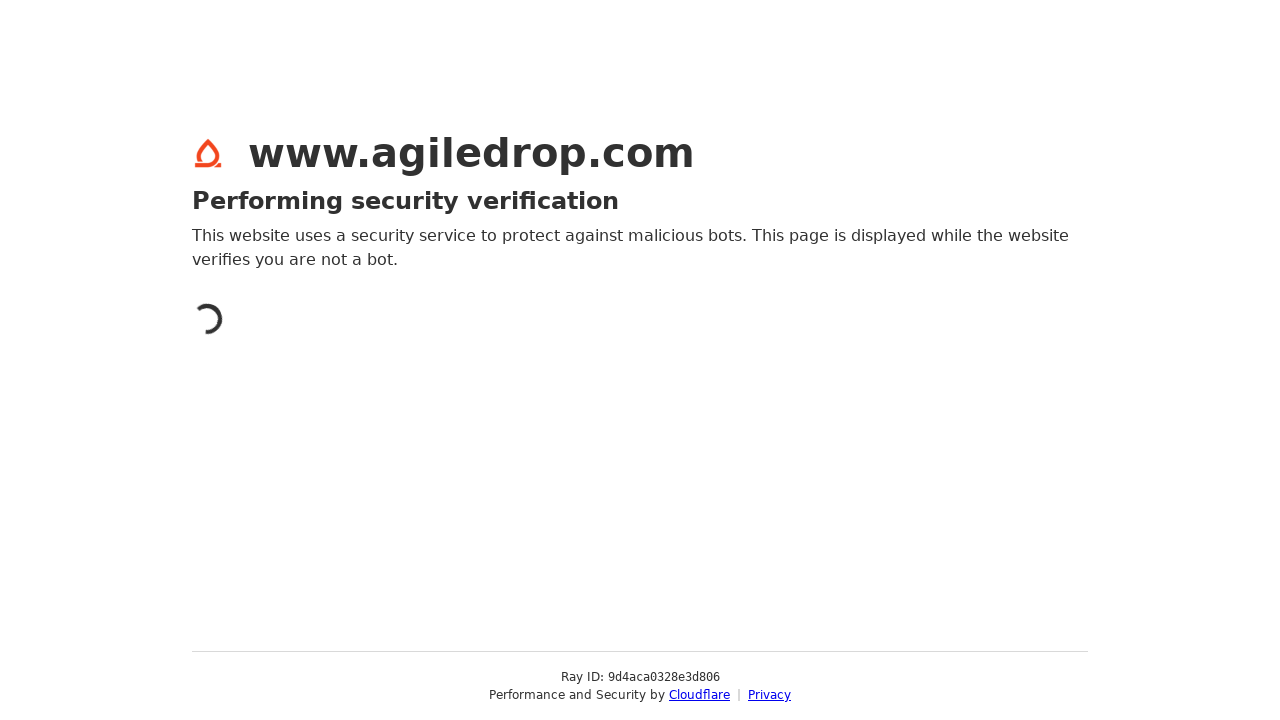

Page fully loaded - network idle state reached
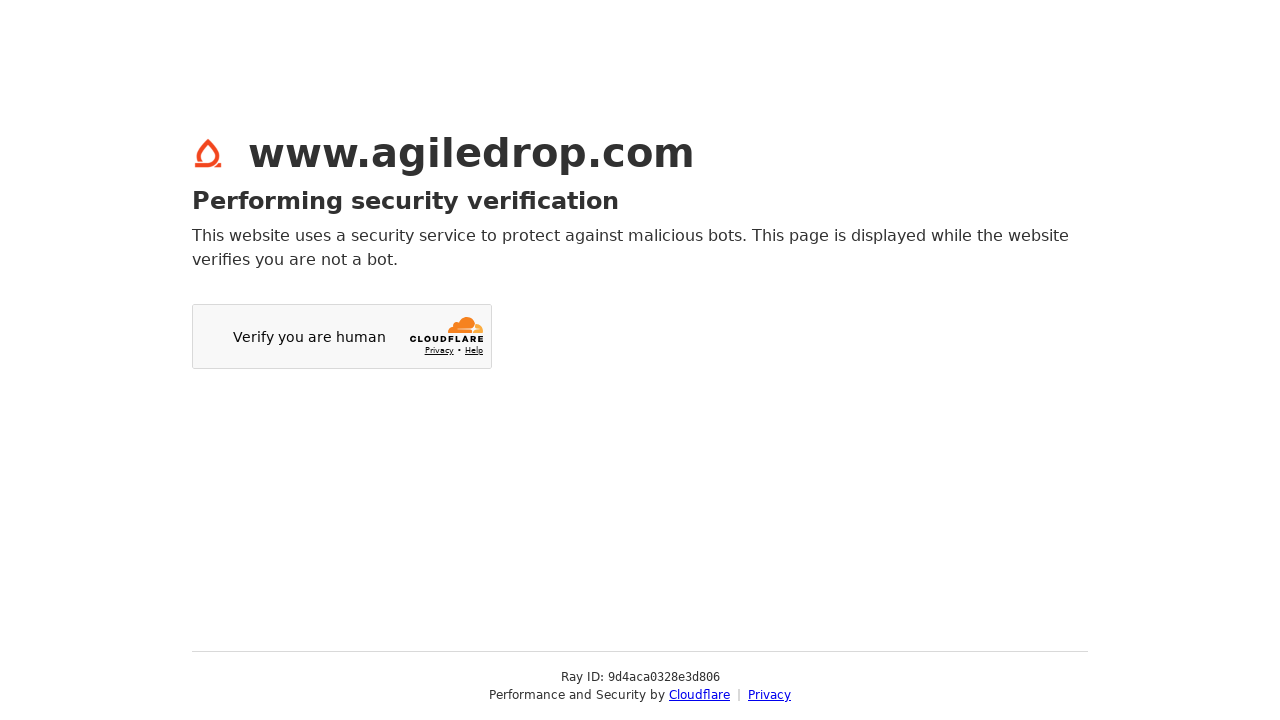

Main content verified - body element present
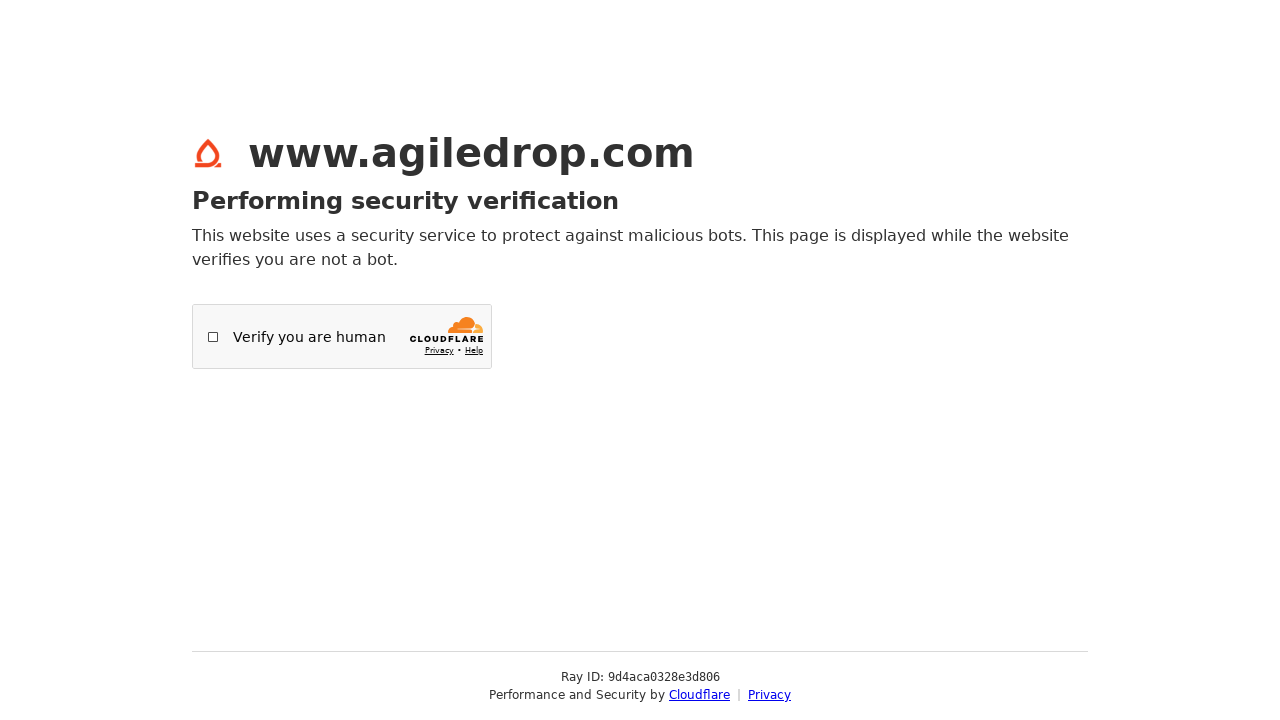

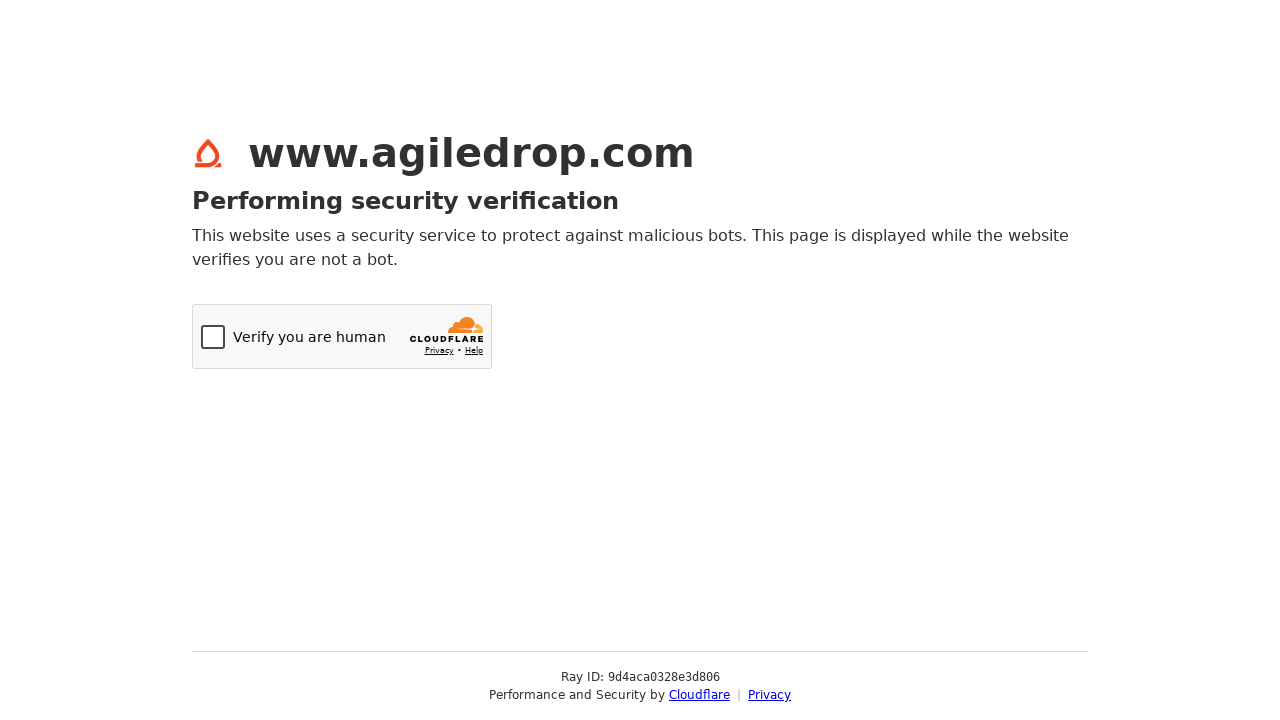